Navigates to a registration page and fills in the first name field

Starting URL: http://demo.automationtesting.in/Register.html

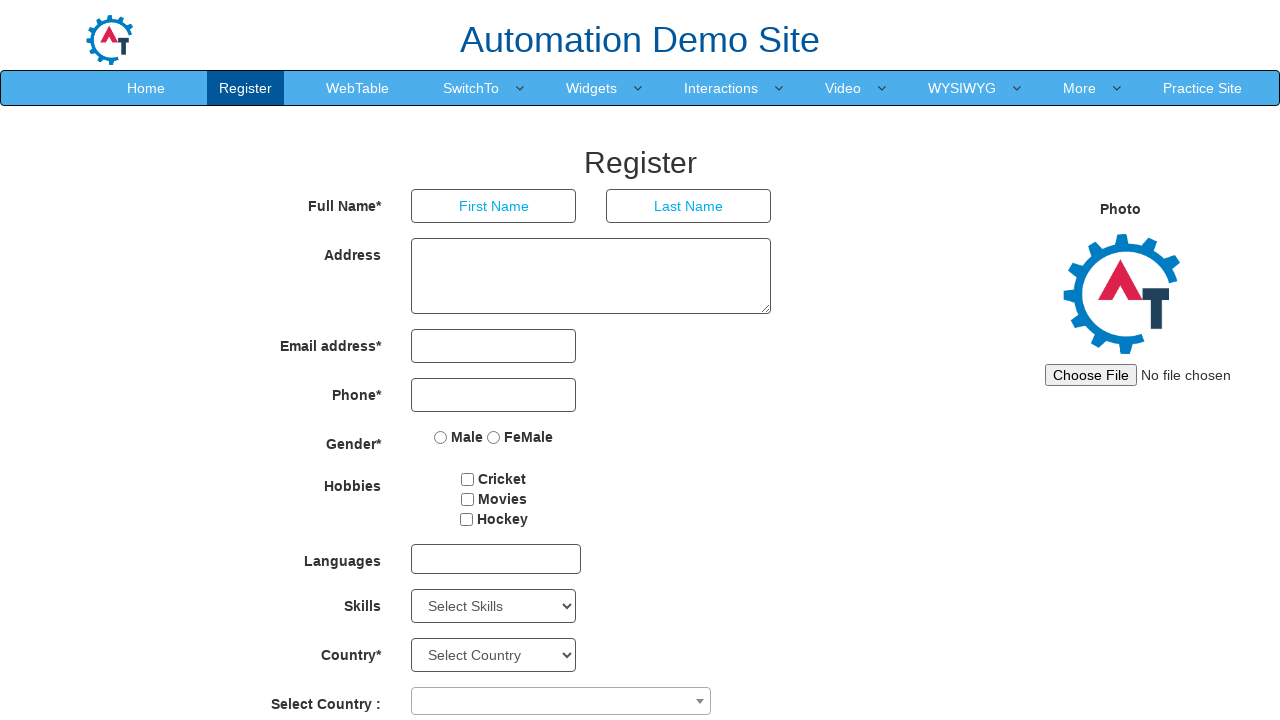

Navigated to registration page
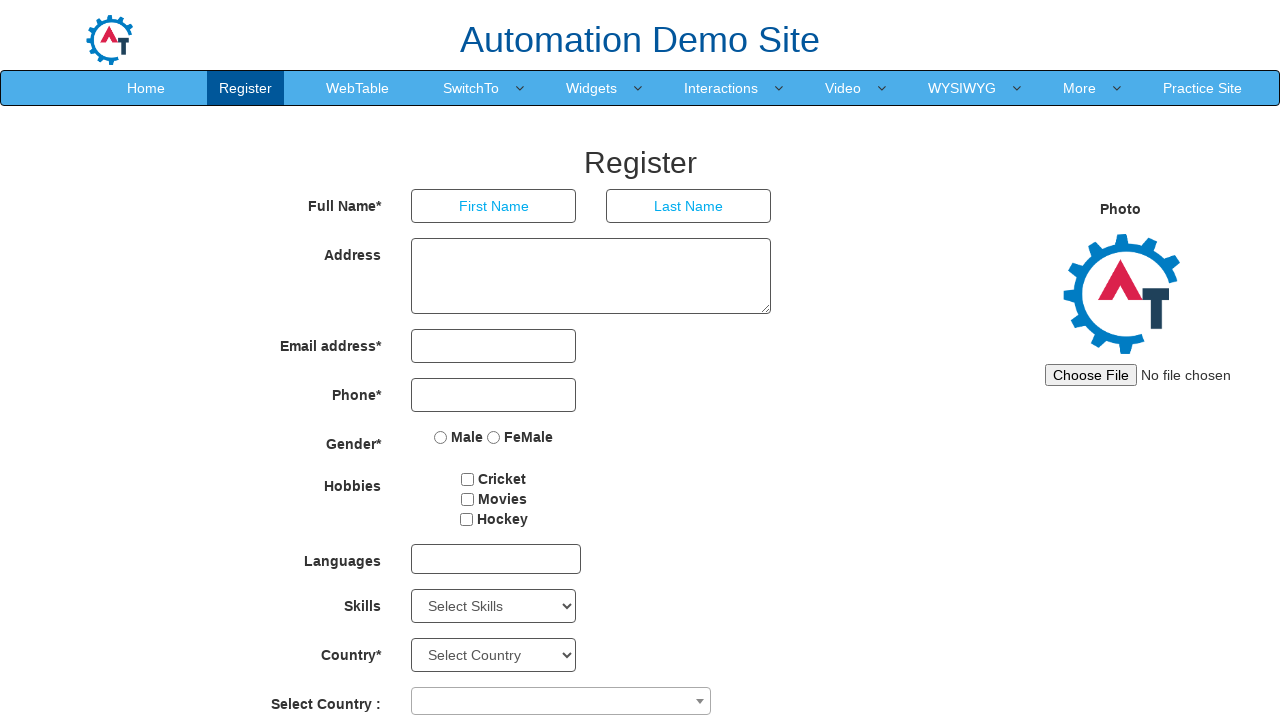

Filled first name field with 'Tomaa!!!' on input[ng-model='FirstName']
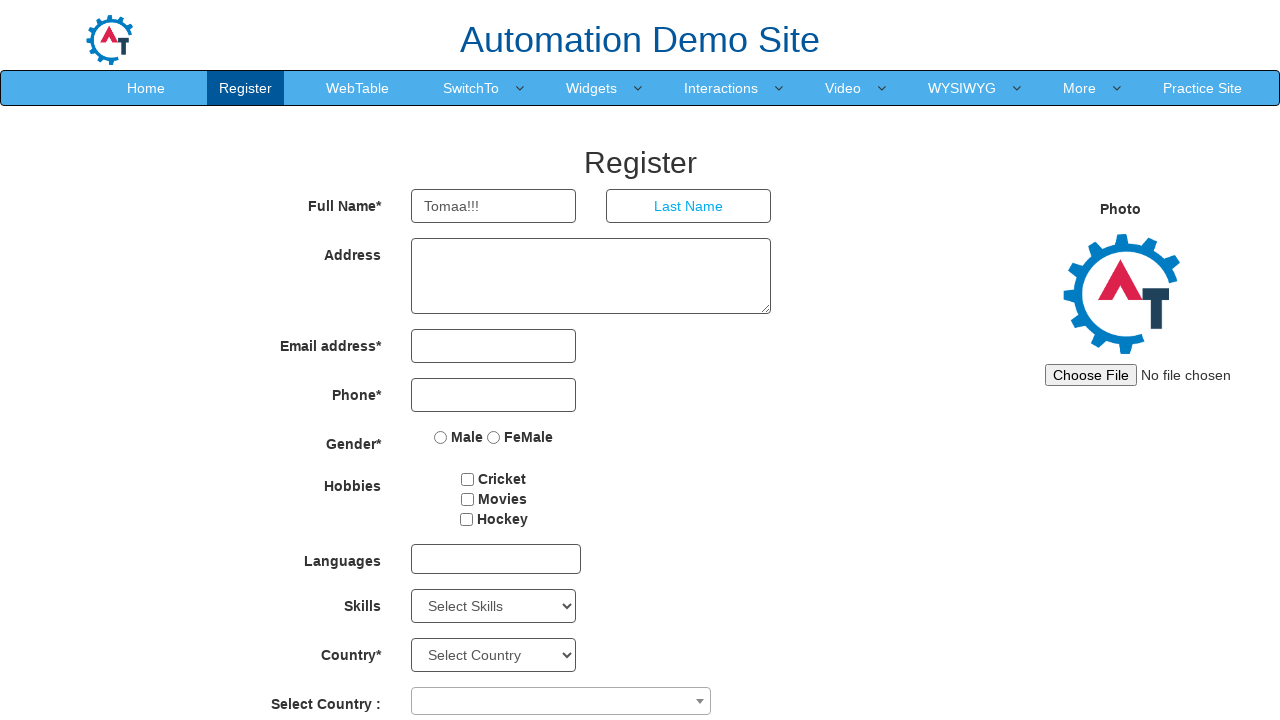

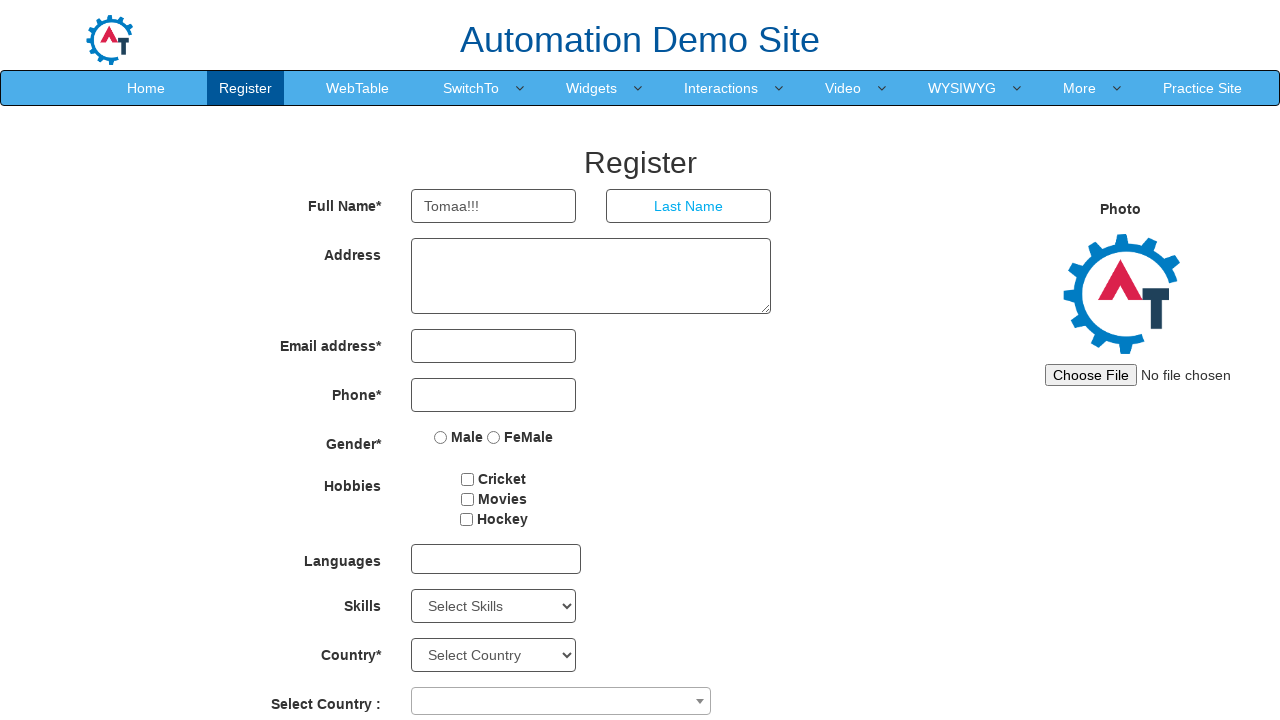